Tests the purchase form on blazedemo.com by filling in the name field and submitting via Enter key

Starting URL: http://blazedemo.com/purchase.php

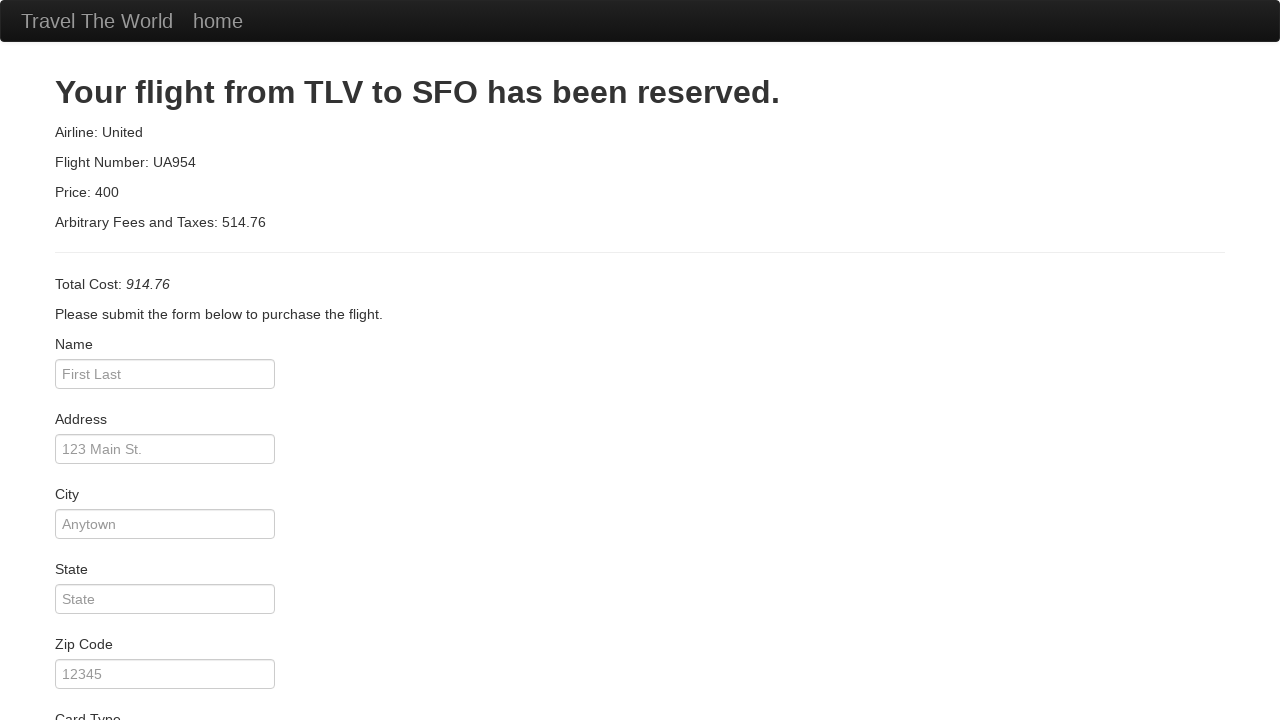

Filled name field with 'First Last' on #inputName
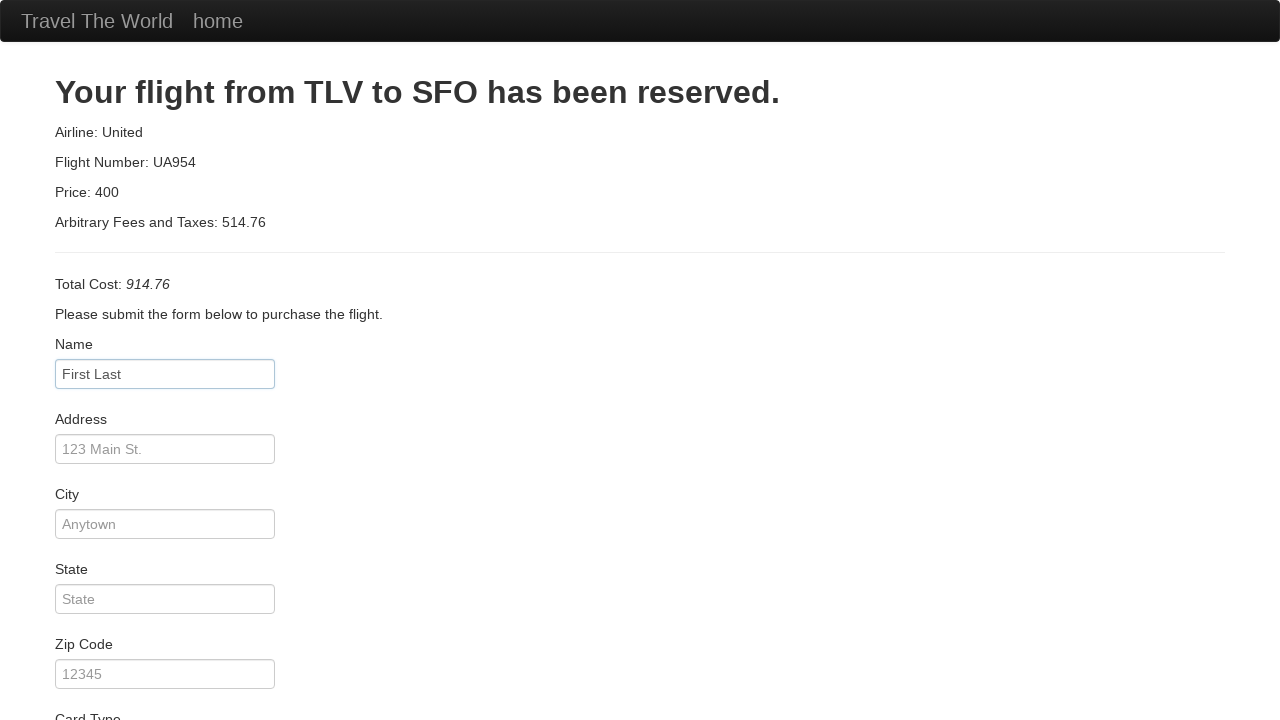

Pressed Enter key to submit the purchase form on #inputName
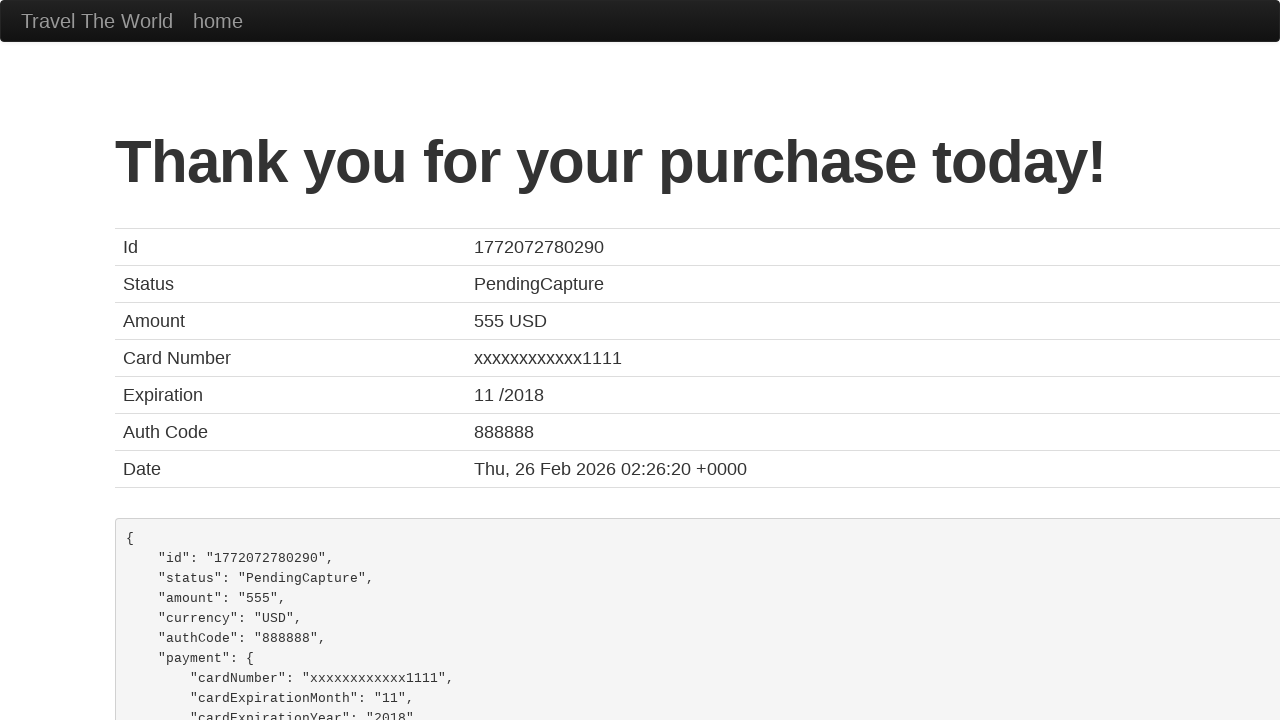

Waited 1 second for form submission to process
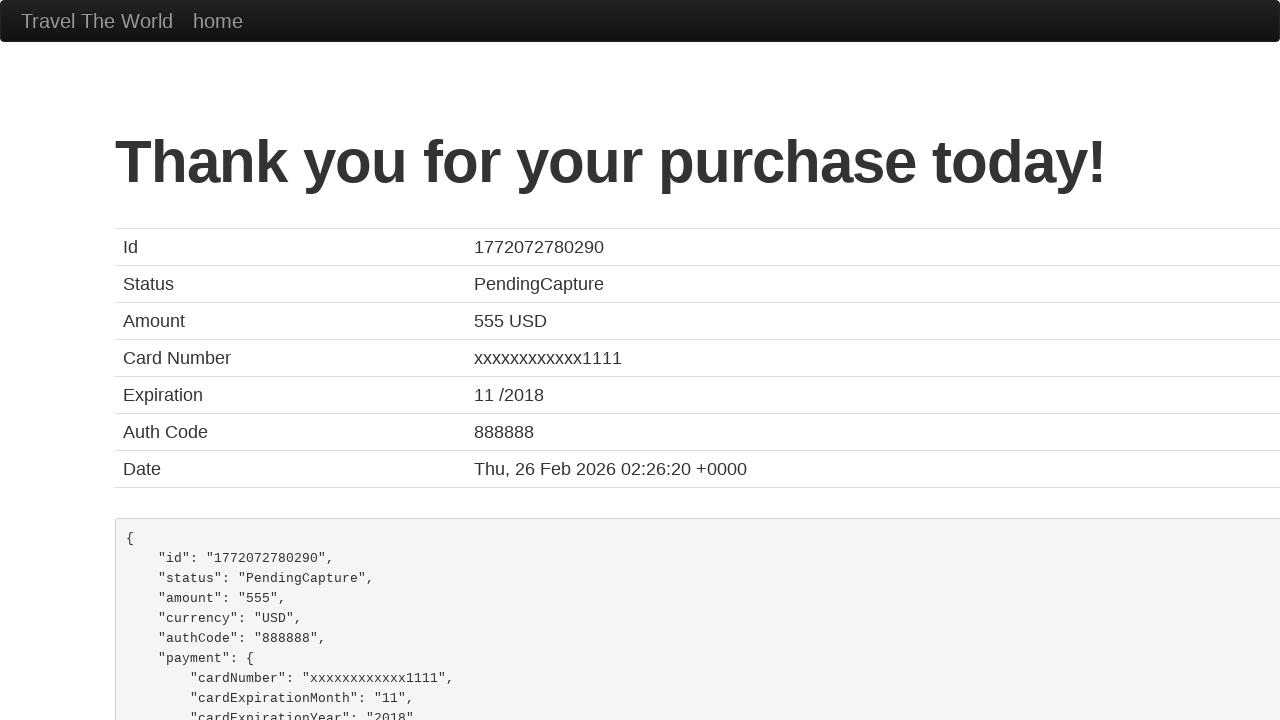

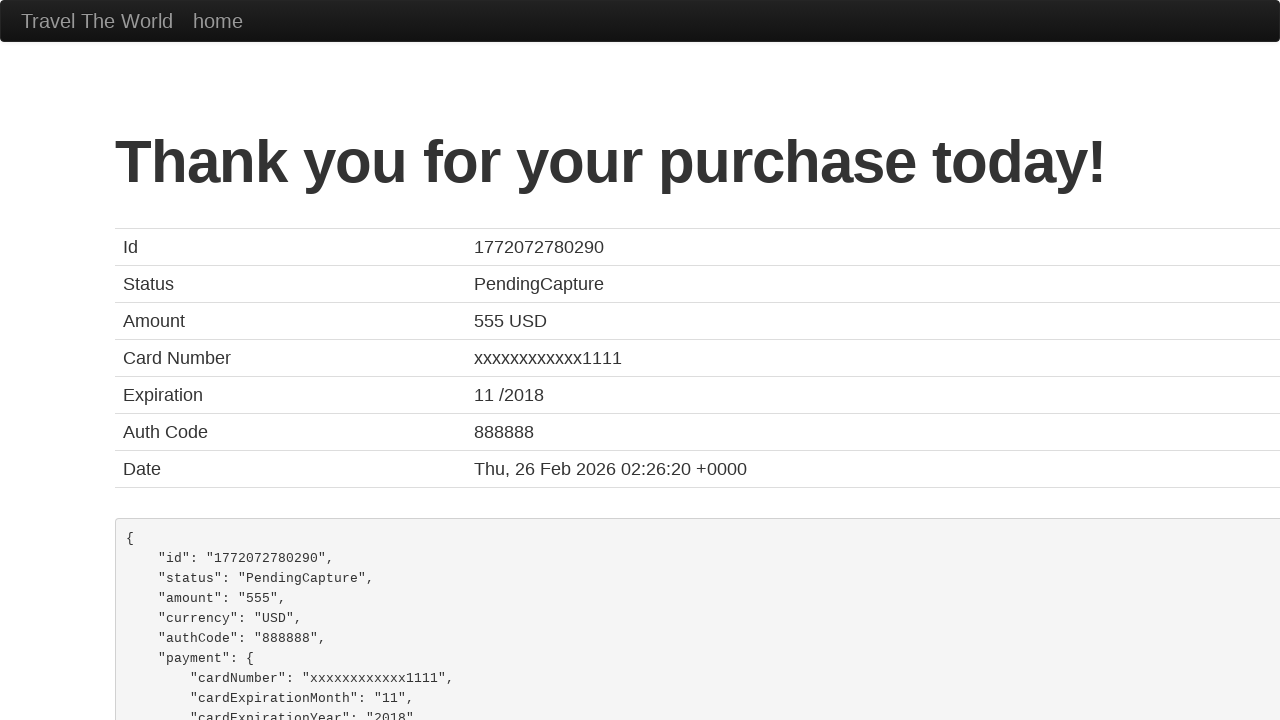